Tests XPath element location methods on a practice page by verifying that a radio button element can be found using preceding-sibling XPath traversal and checking if it is displayed.

Starting URL: https://rahulshettyacademy.com/AutomationPractice/

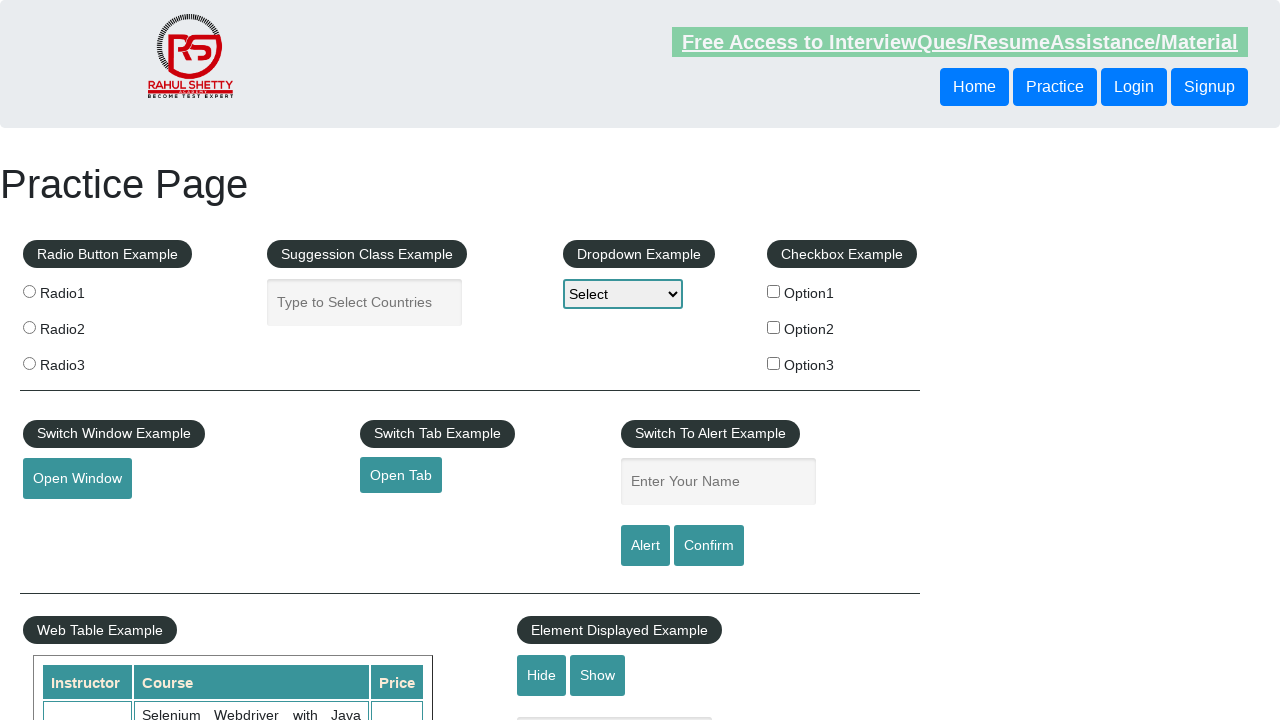

Located radio button element using preceding-sibling XPath traversal
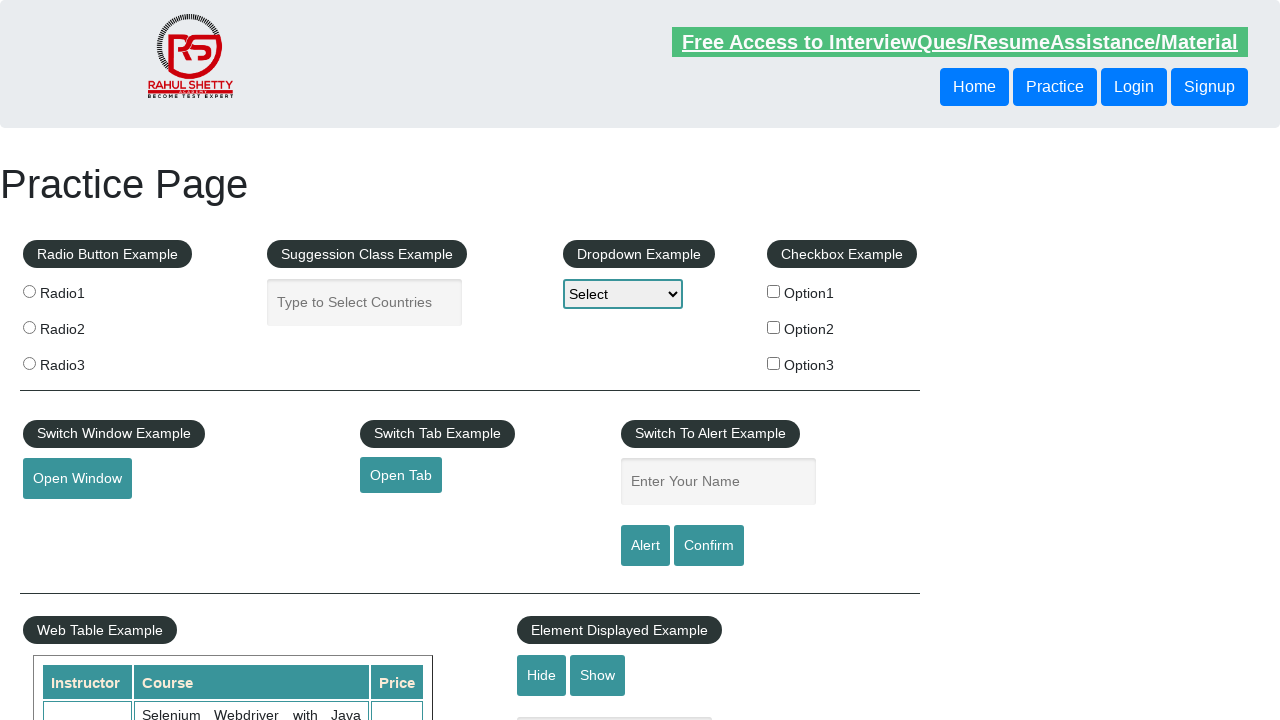

Radio button element became visible
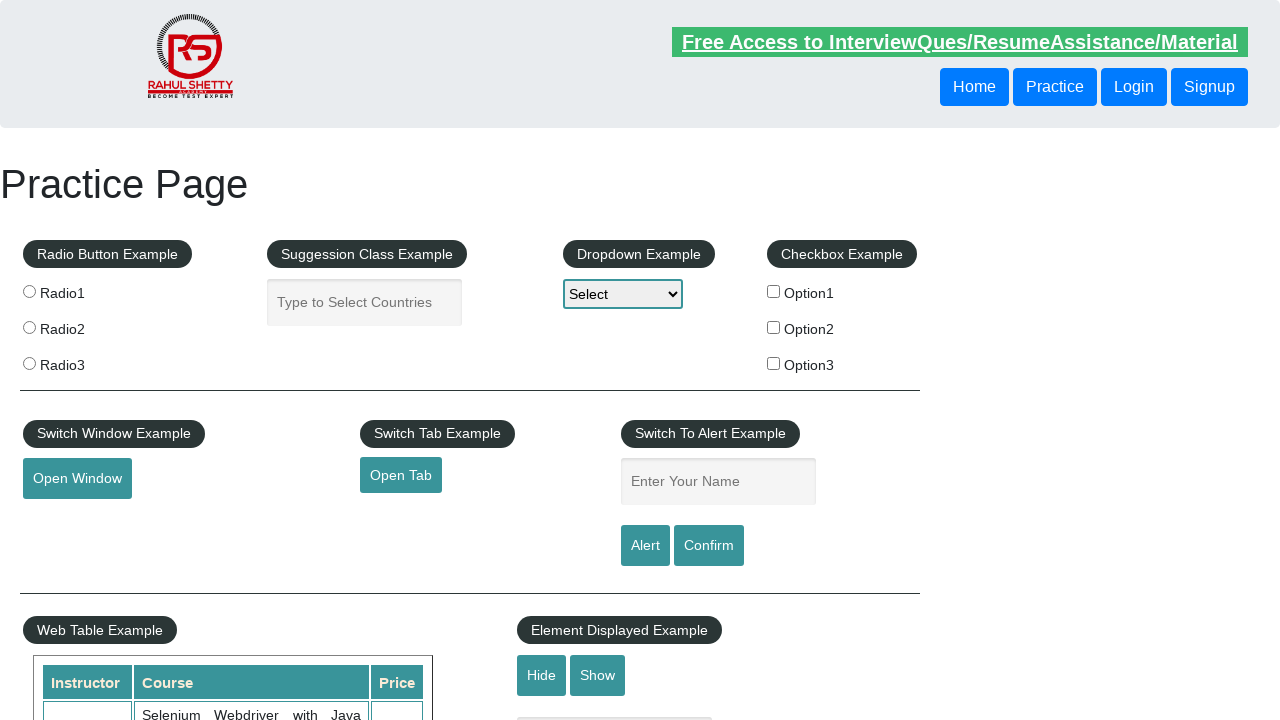

Verified that radio button is displayed successfully
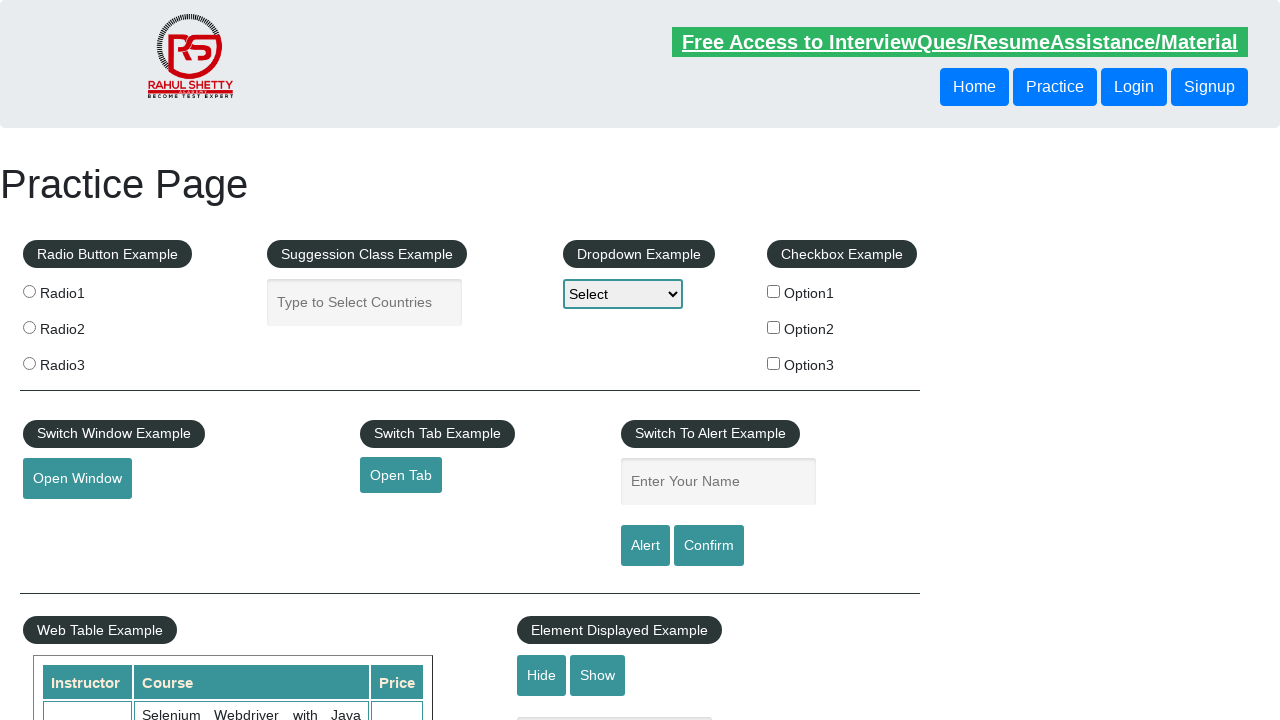

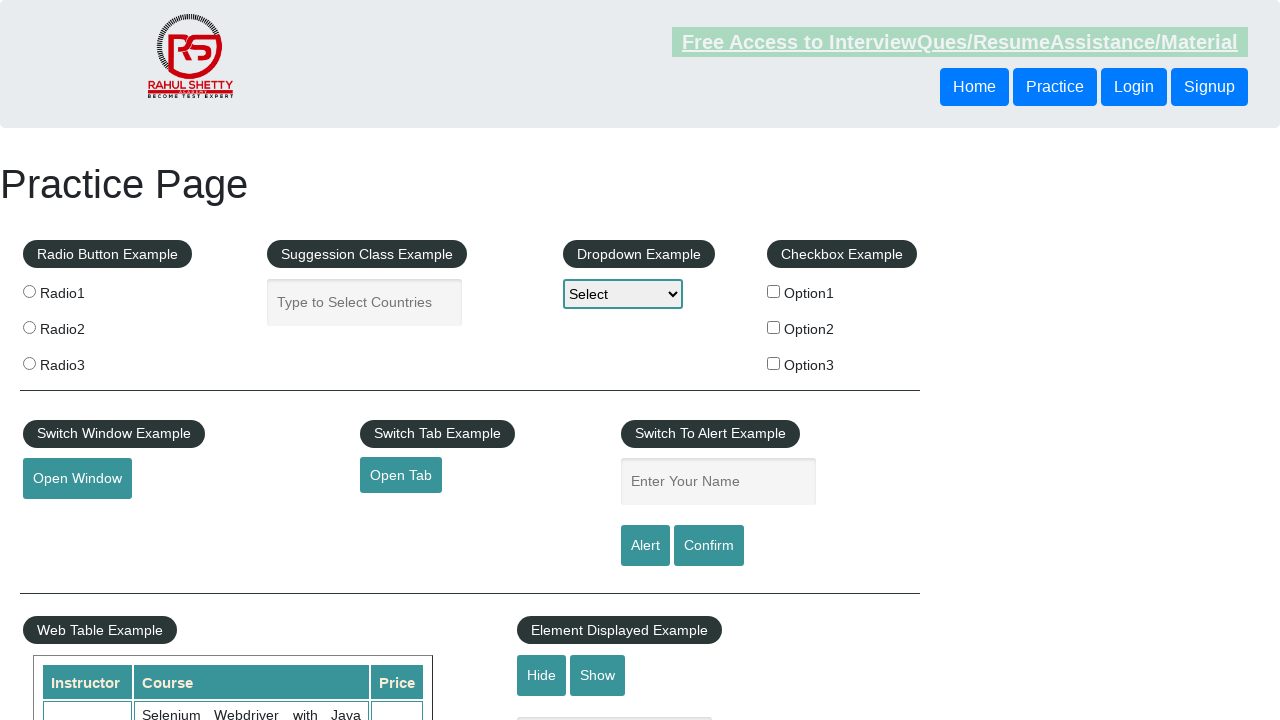